Tests navigation to the Java tag page by clicking the Java link in the sidebar navigation

Starting URL: https://dev.to

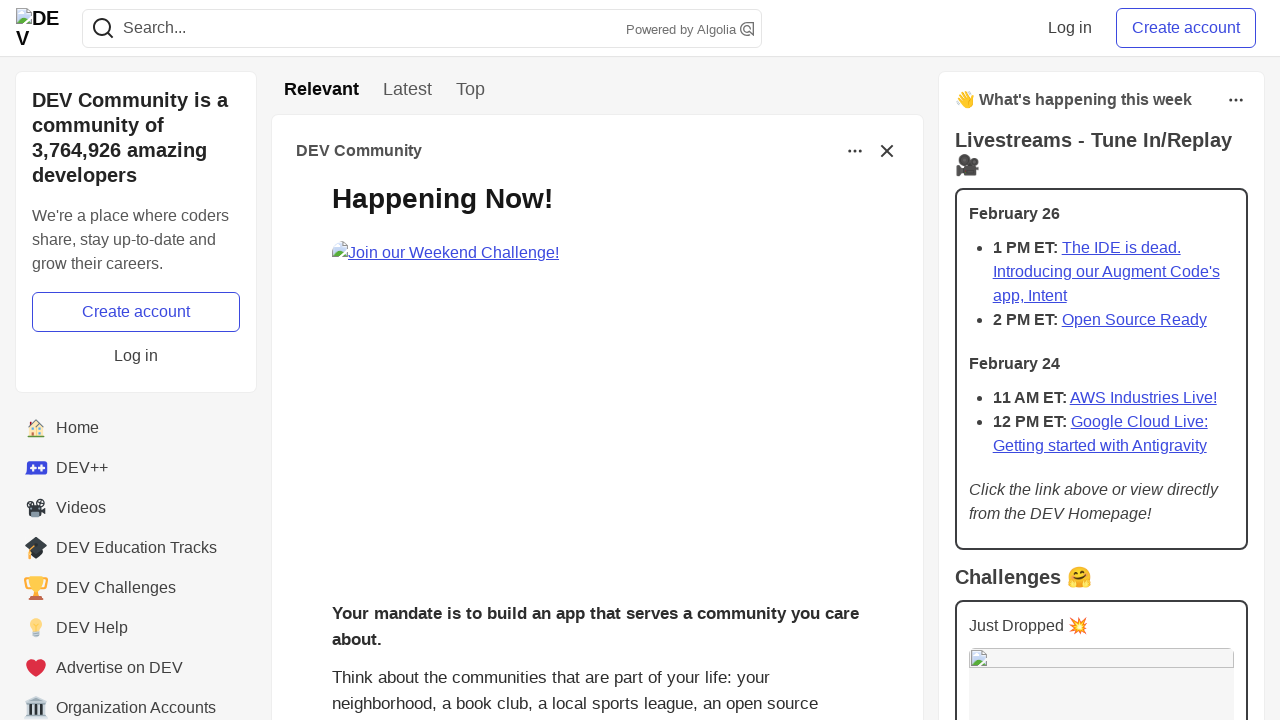

Clicked Java link in the sidebar navigation to navigate to Java tag page at (136, 388) on div#default-sidebar-element-java > a
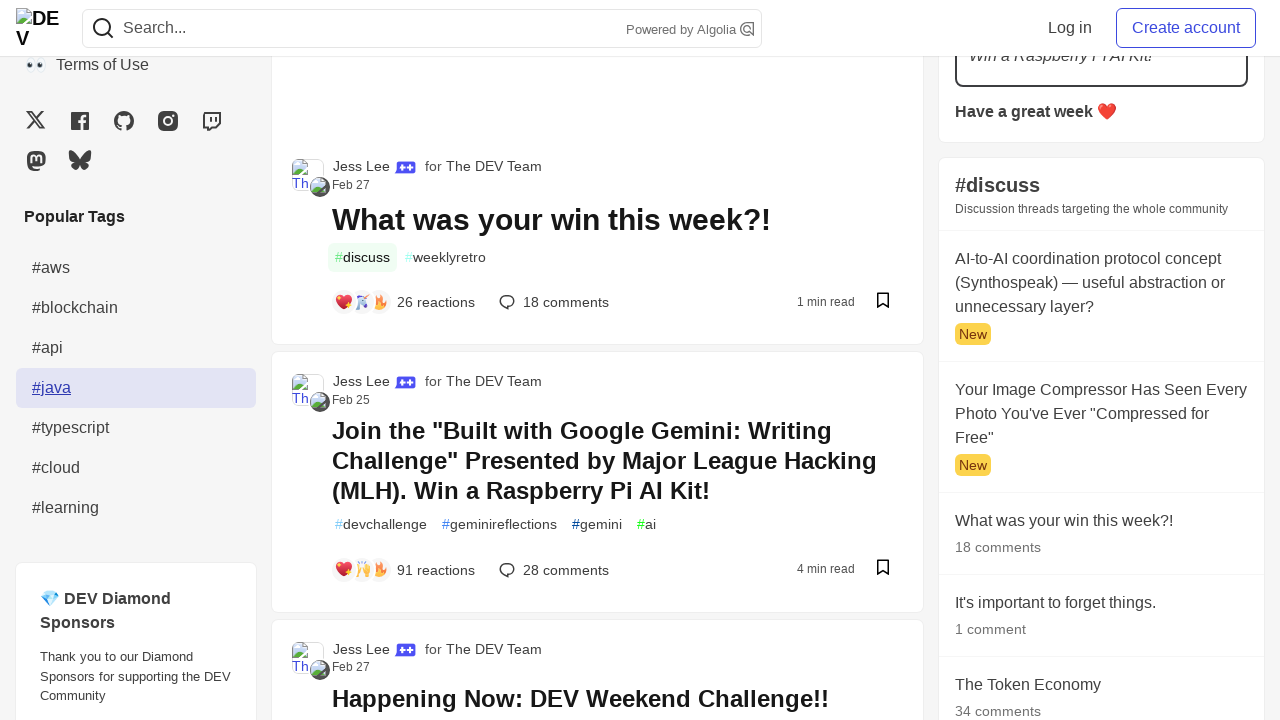

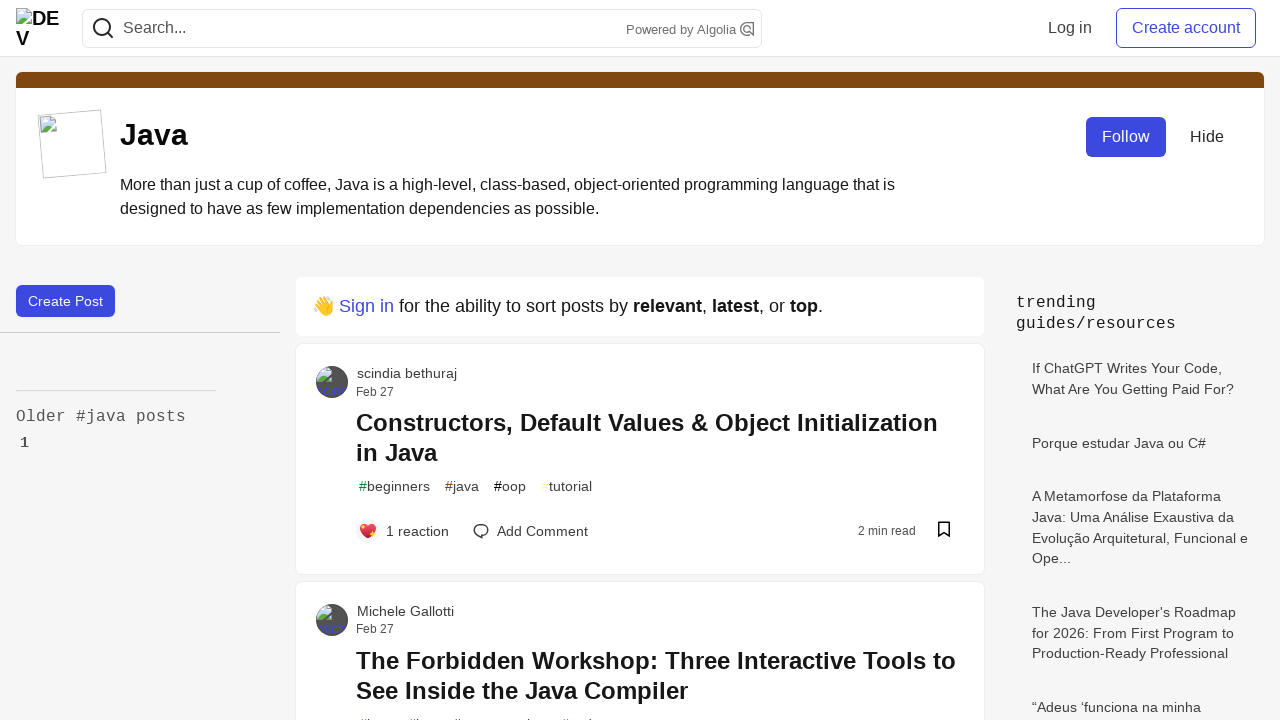